Tests the theme toggle button by clicking it and verifying that the HTML class changes, indicating the theme switched.

Starting URL: https://santhoshkumark.me/

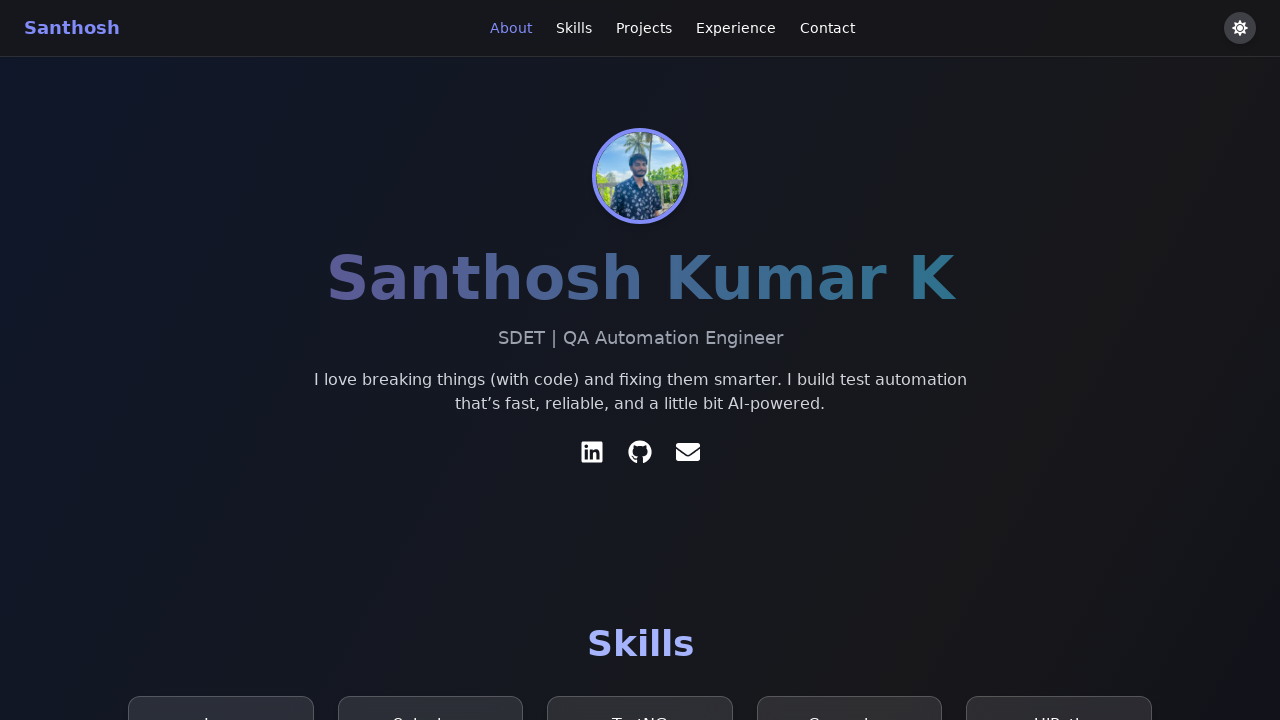

Theme toggle button loaded and is ready
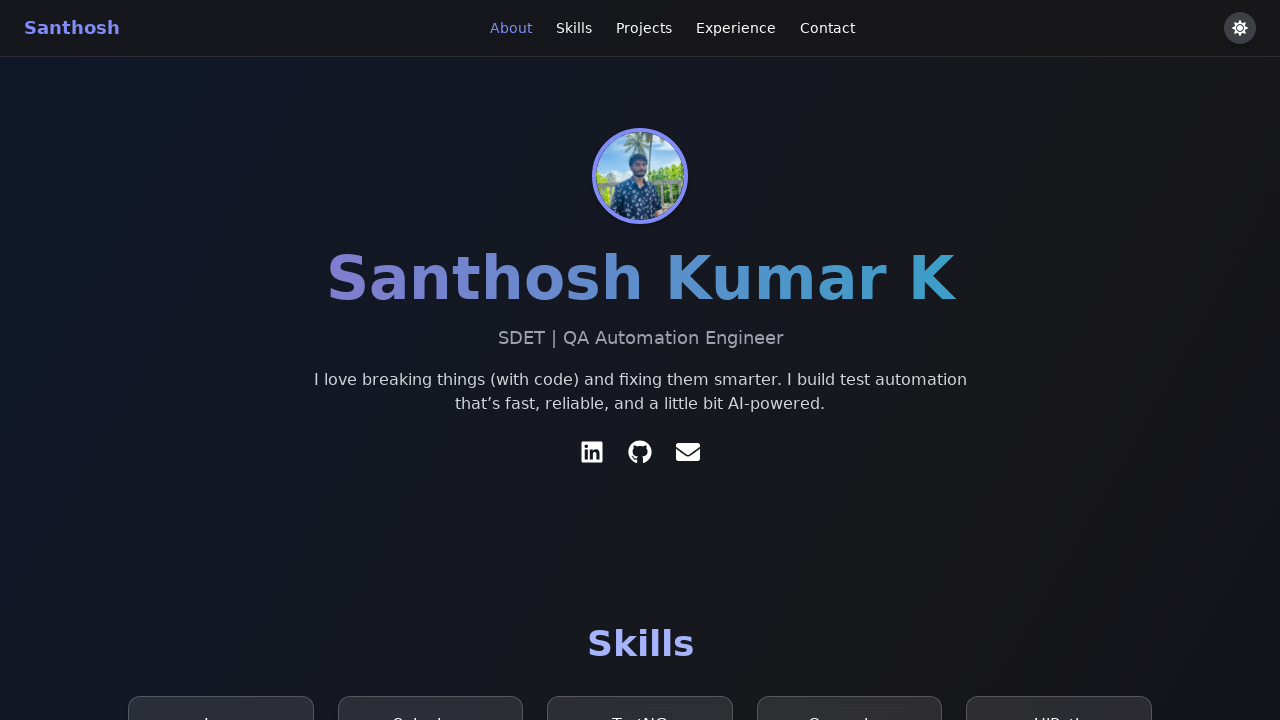

Captured initial theme class: dark
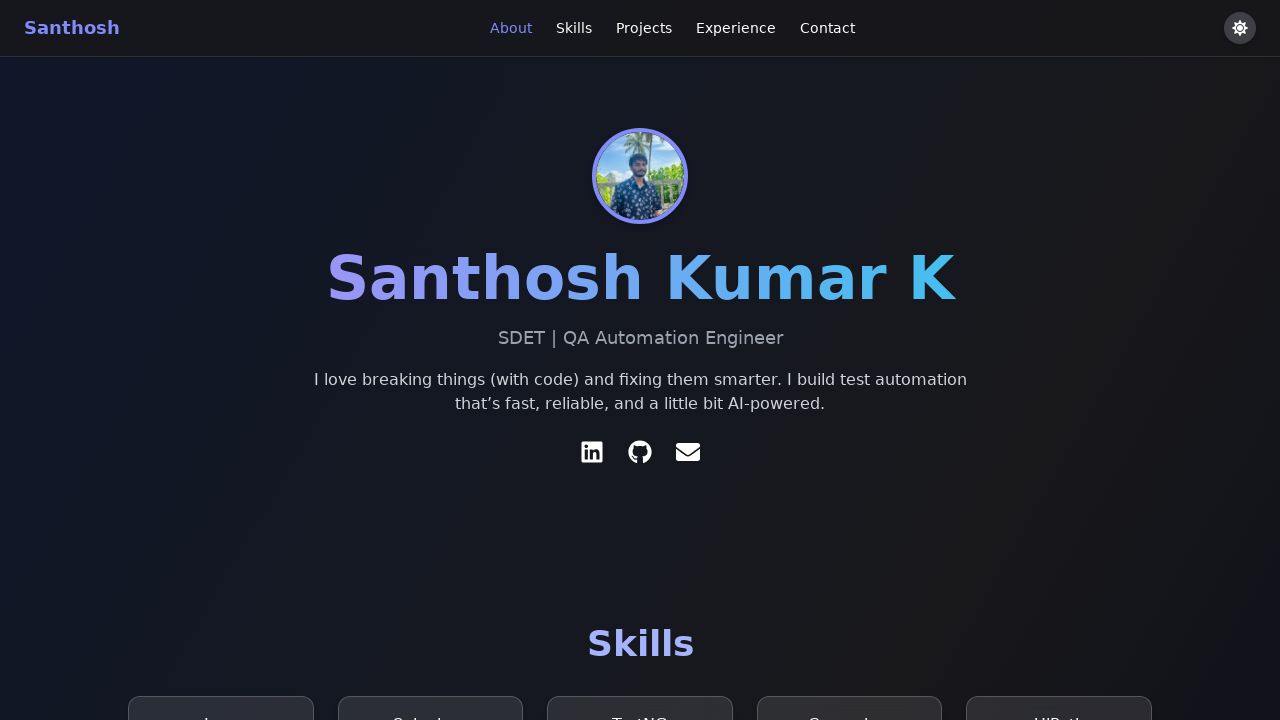

Clicked theme toggle button at (1240, 28) on button[aria-label='Toggle Theme']
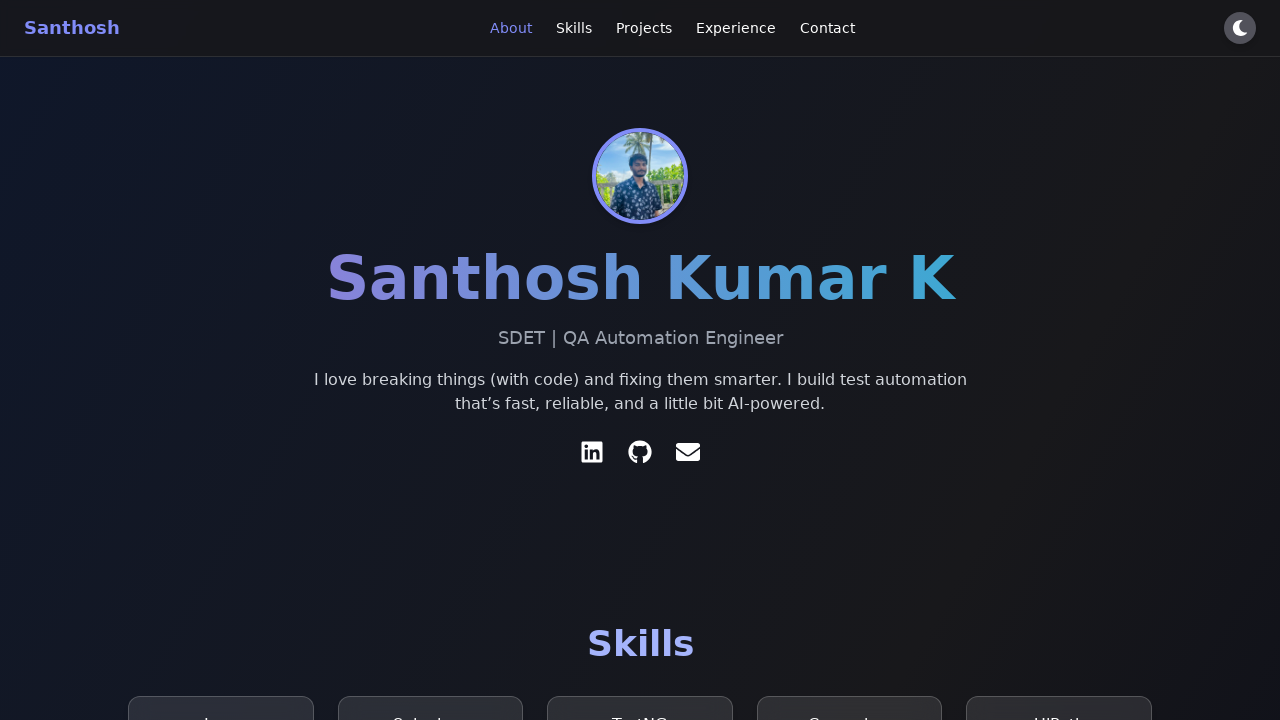

Theme class changed on HTML element
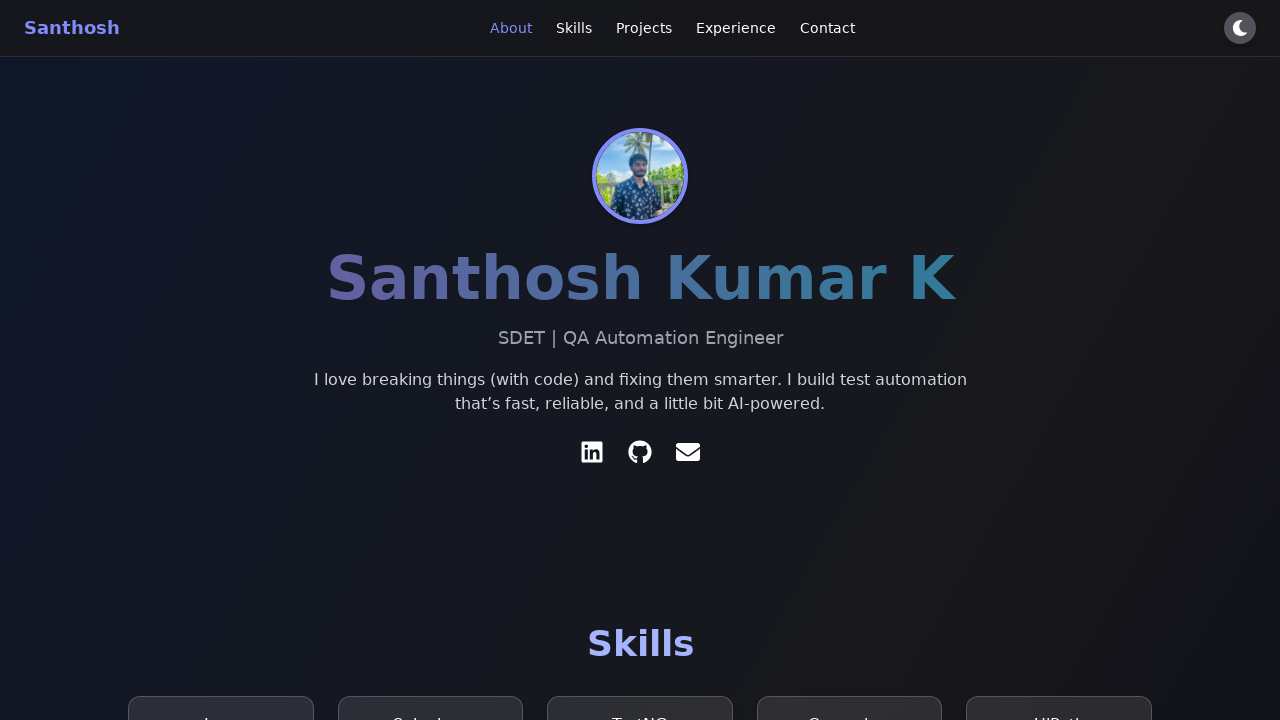

Captured new theme class: dark light
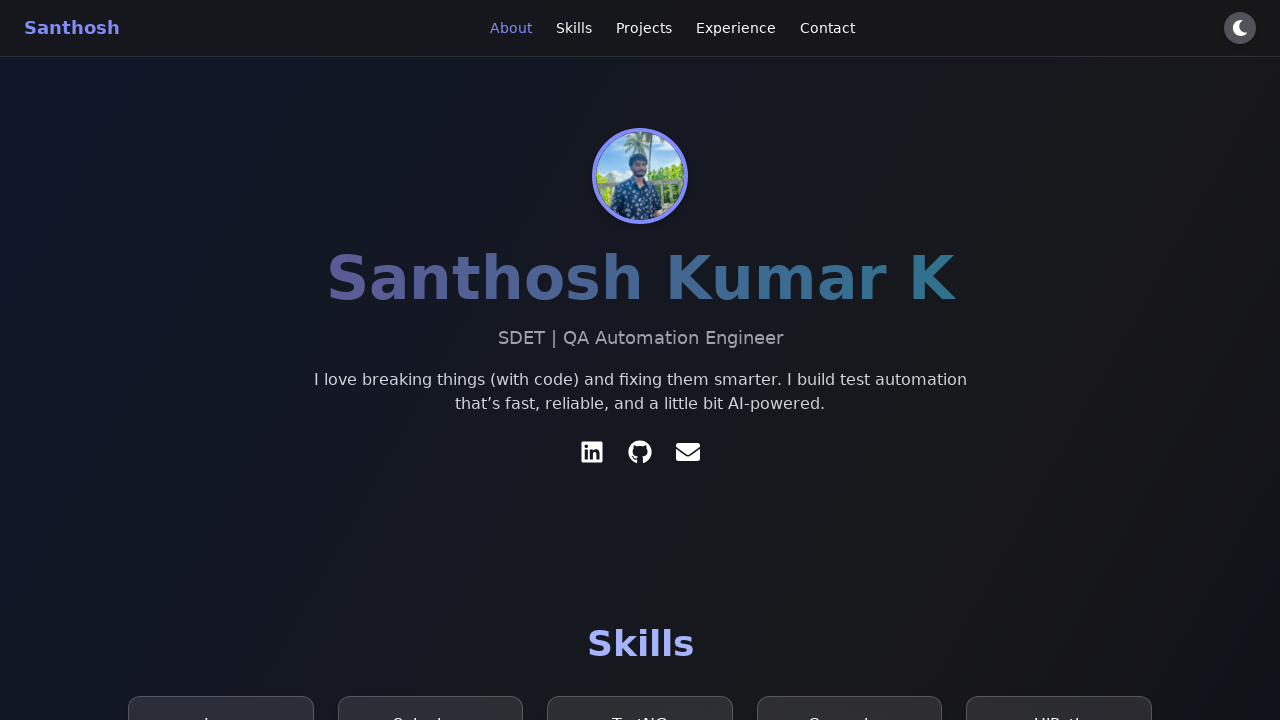

Assertion passed: theme successfully toggled
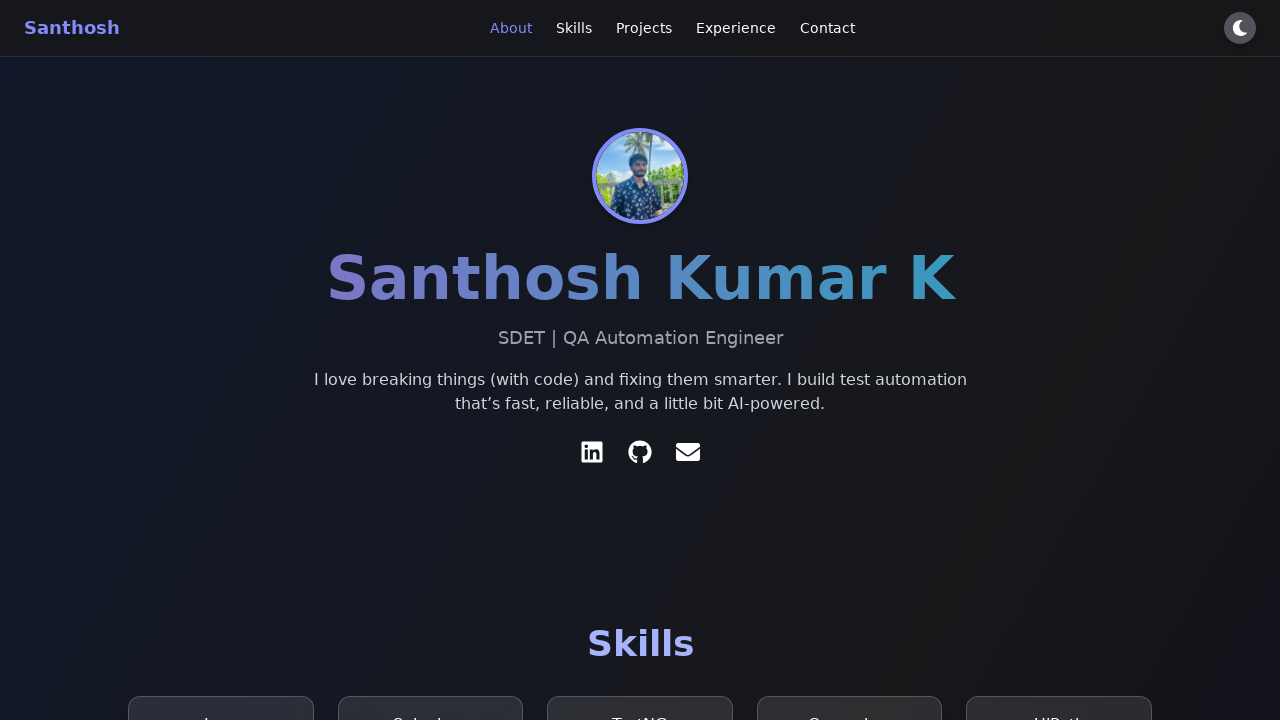

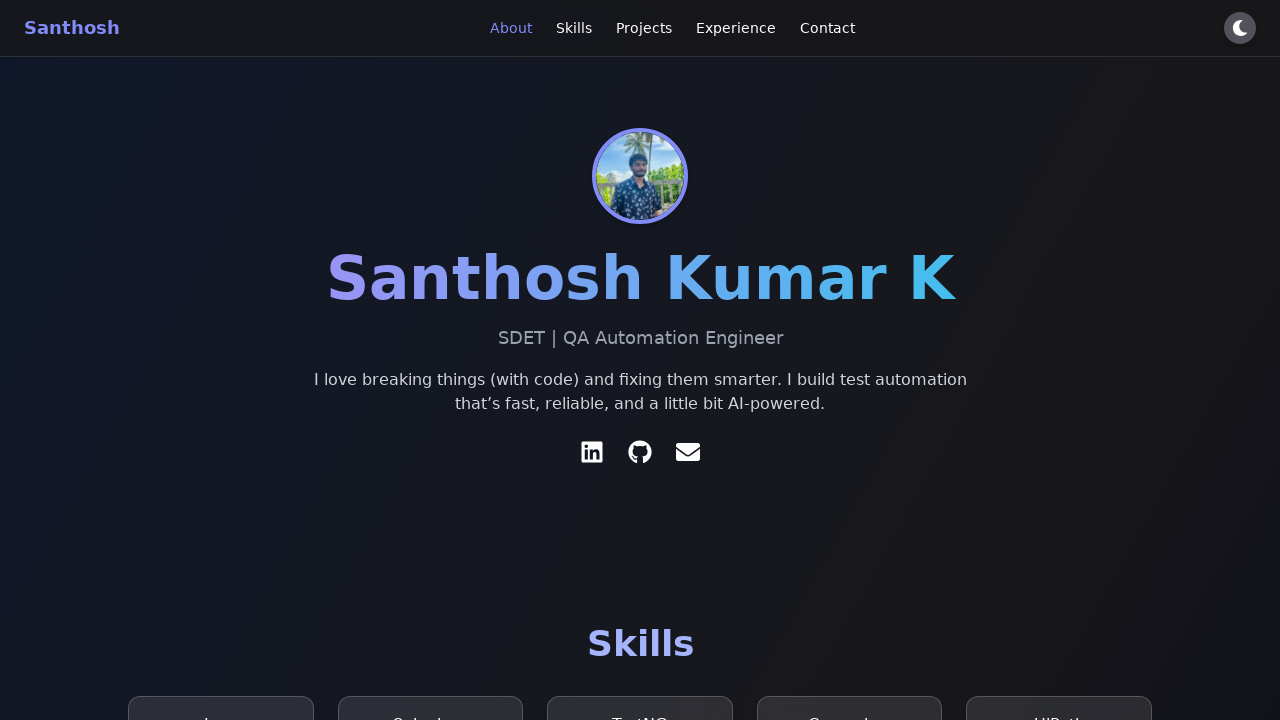